Tests interaction with iframe elements by locating a frame and filling an input field within it

Starting URL: https://ui.vision/demo/webtest/frames/

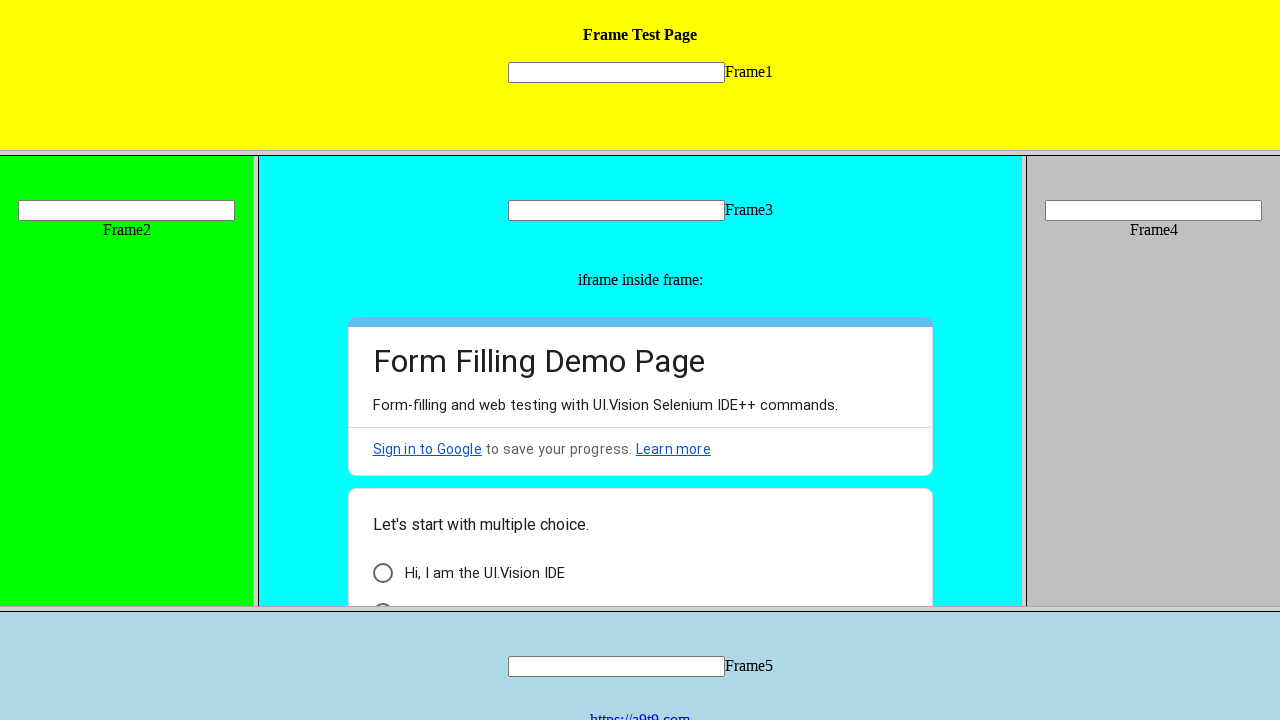

Located iframe element with src='frame_1.html'
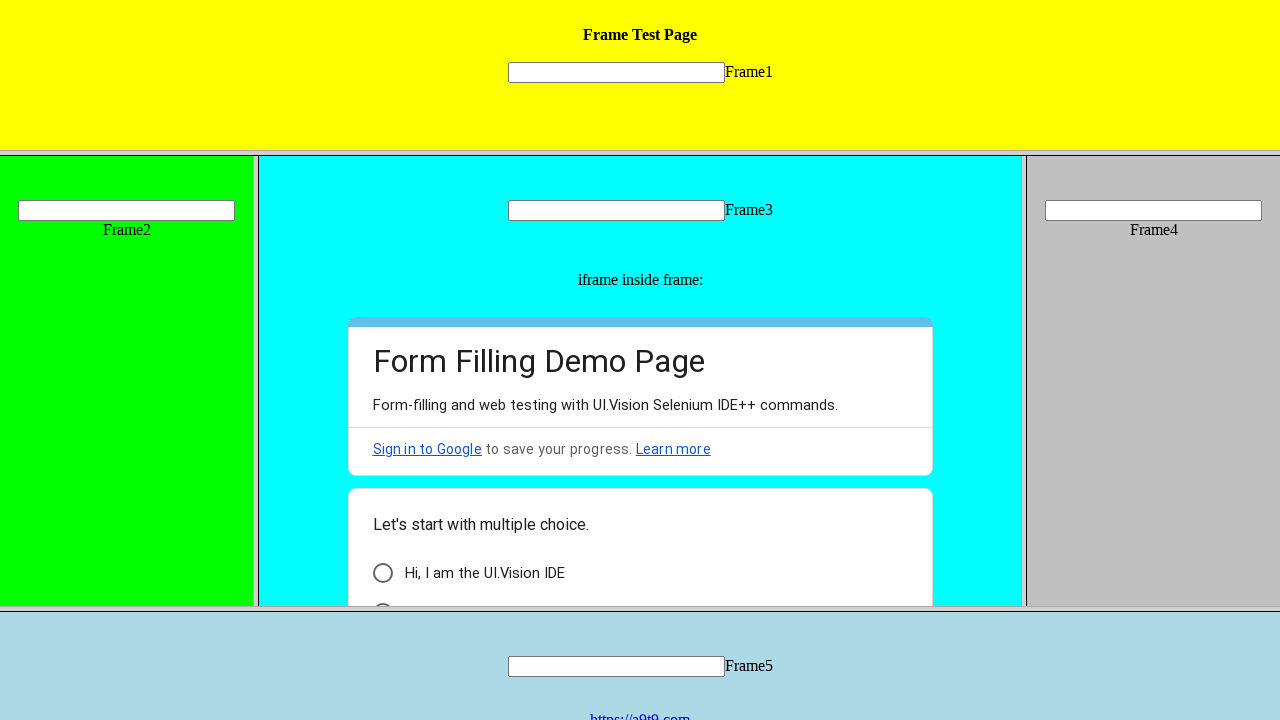

Filled input field 'mytext1' within iframe with 'Nanda' on xpath=//frame[@src='frame_1.html'] >> internal:control=enter-frame >> xpath=//in
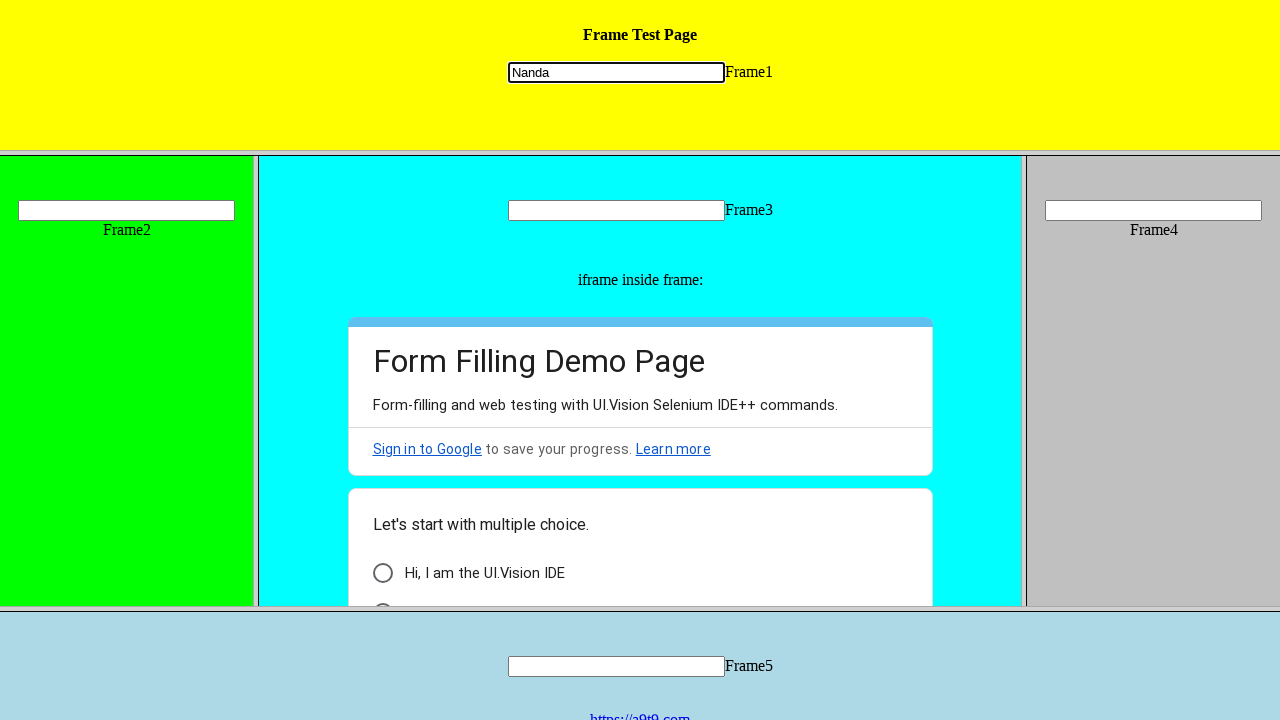

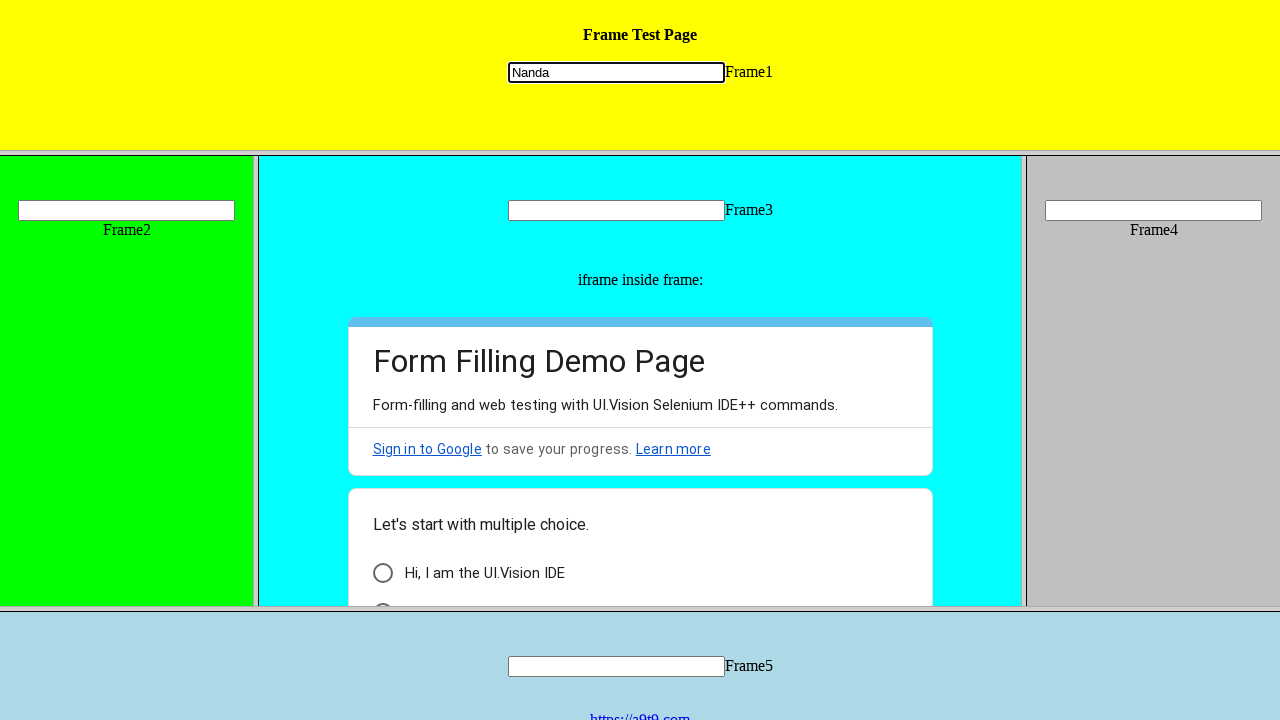